Tests the search functionality on magic-ville.com by entering a card name search term and submitting the search form

Starting URL: https://www.magic-ville.com/fr/

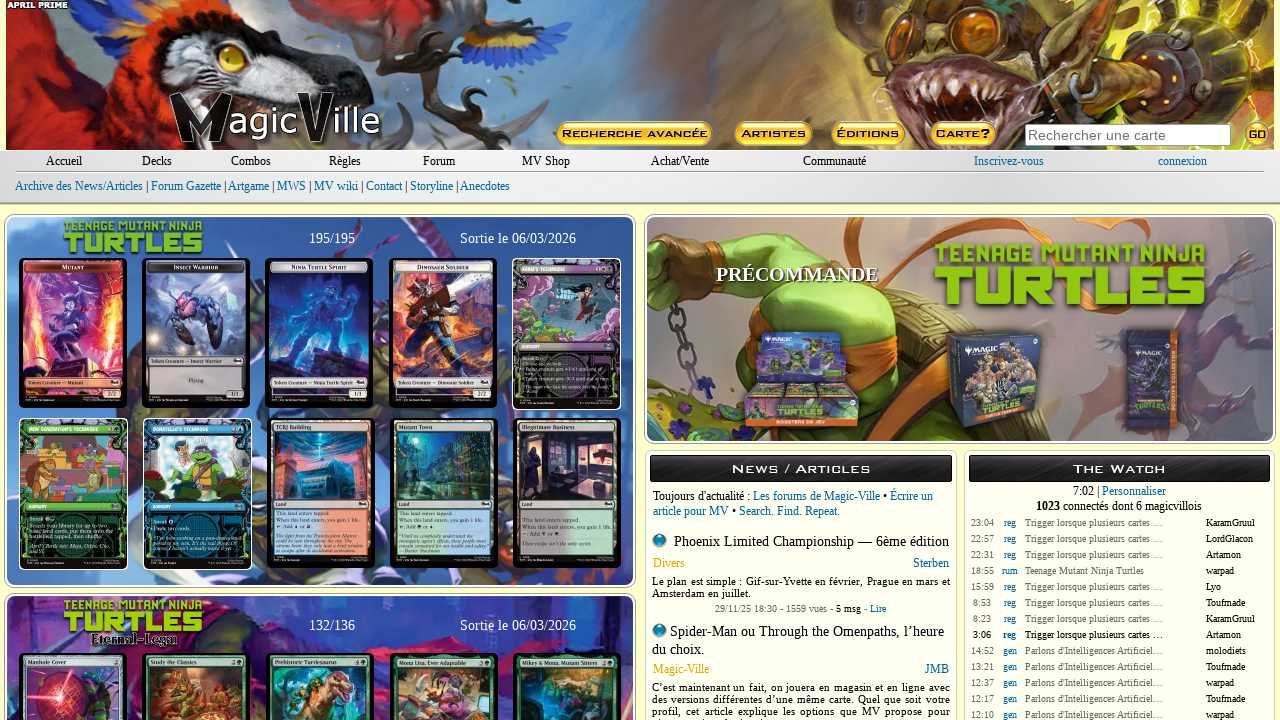

Navigated to magic-ville.com French homepage
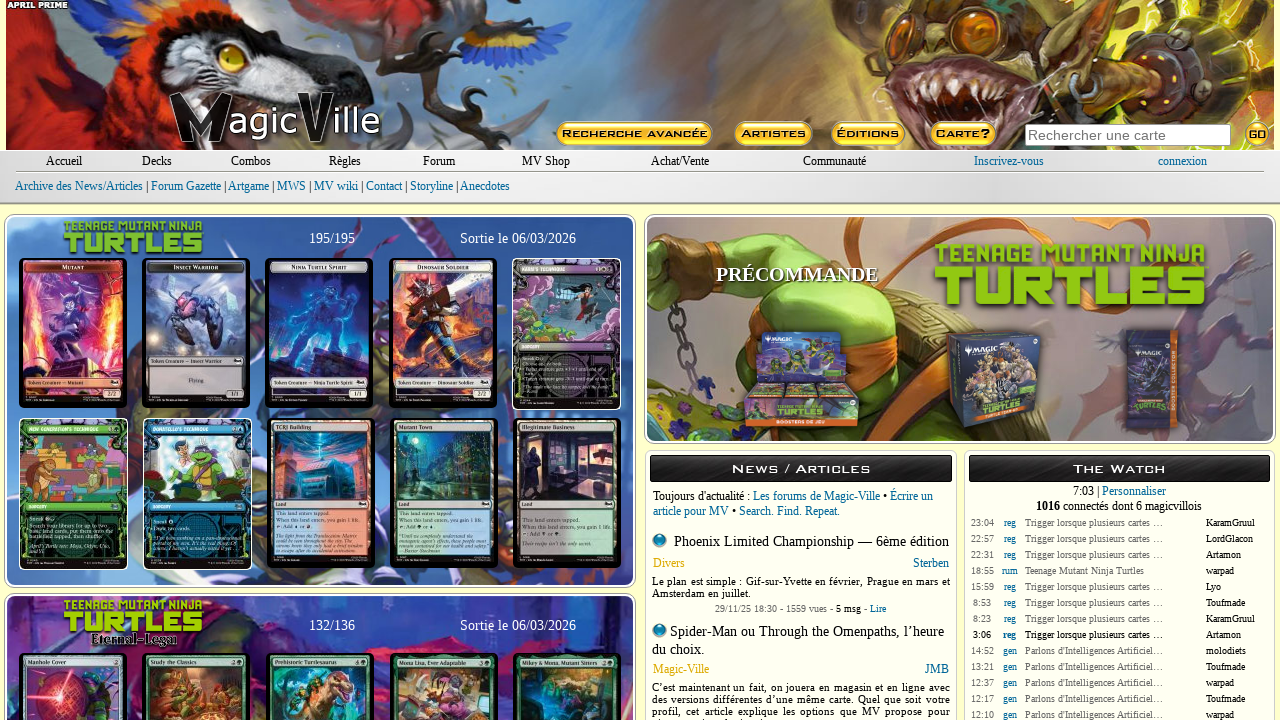

Filled search input with card name 'Cavalière meurtrière' on .search_input
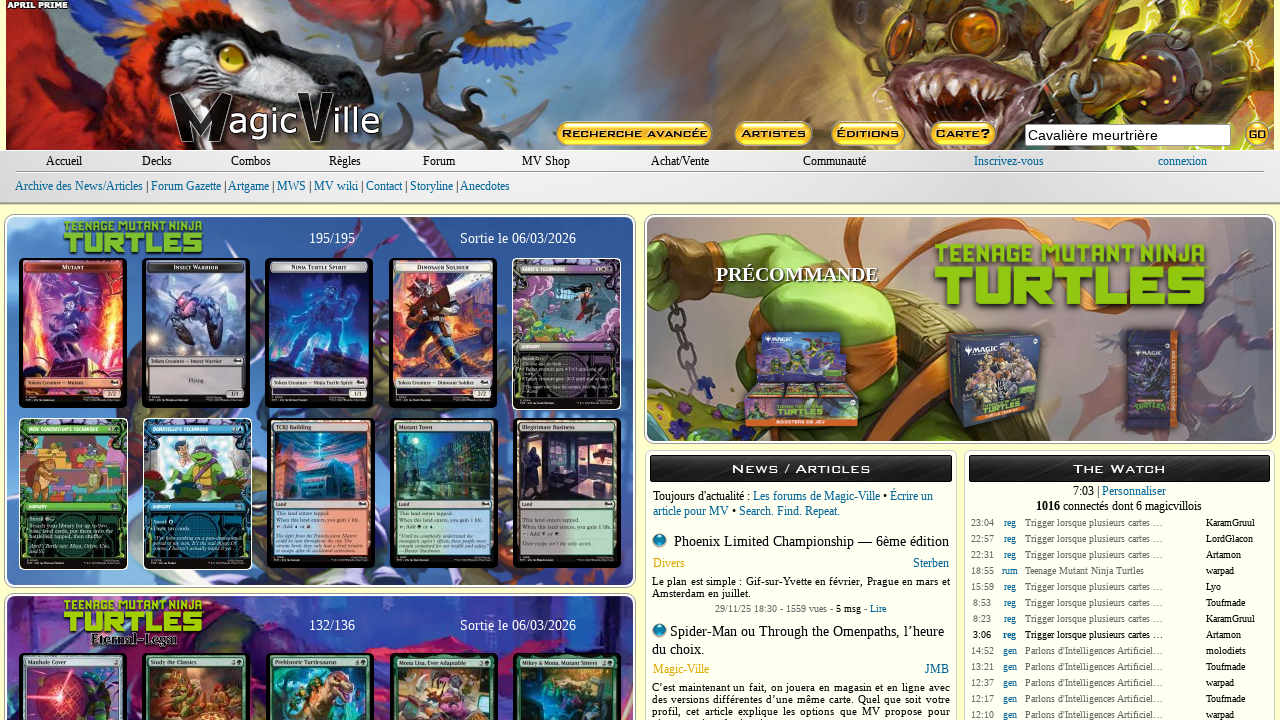

Clicked search submit button at (1258, 133) on input[type='image']
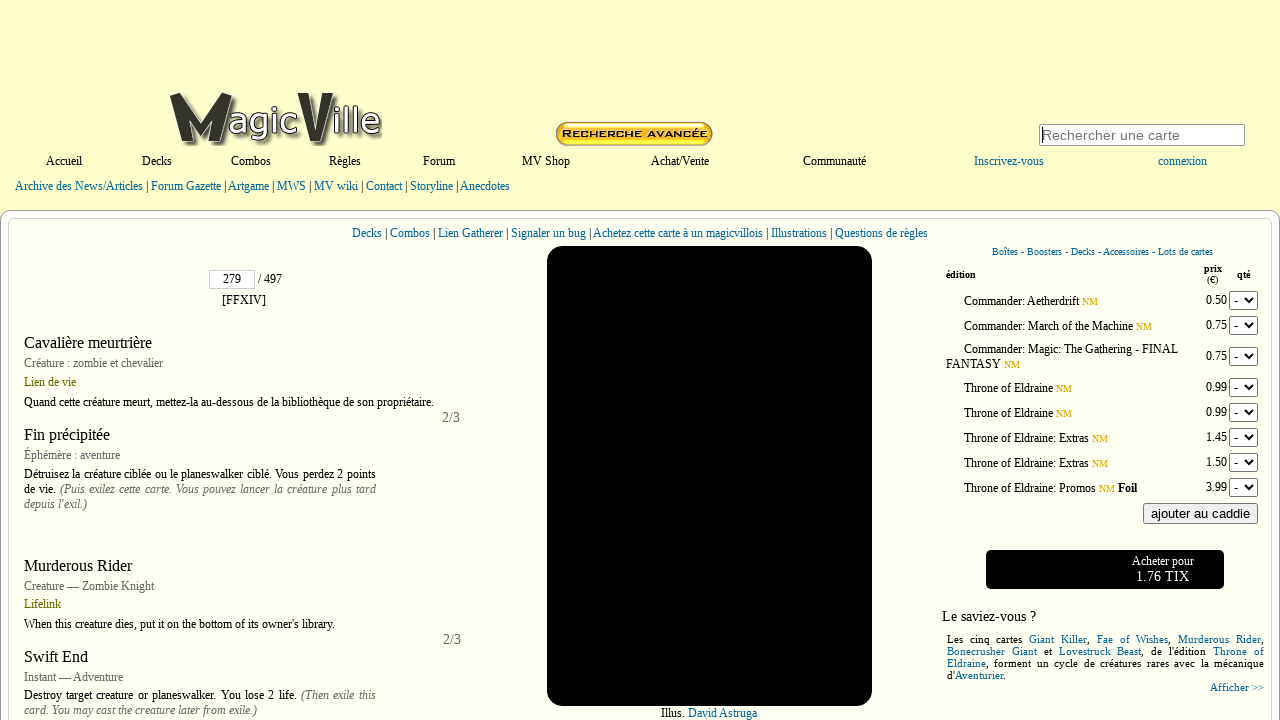

Search results loaded and network idle
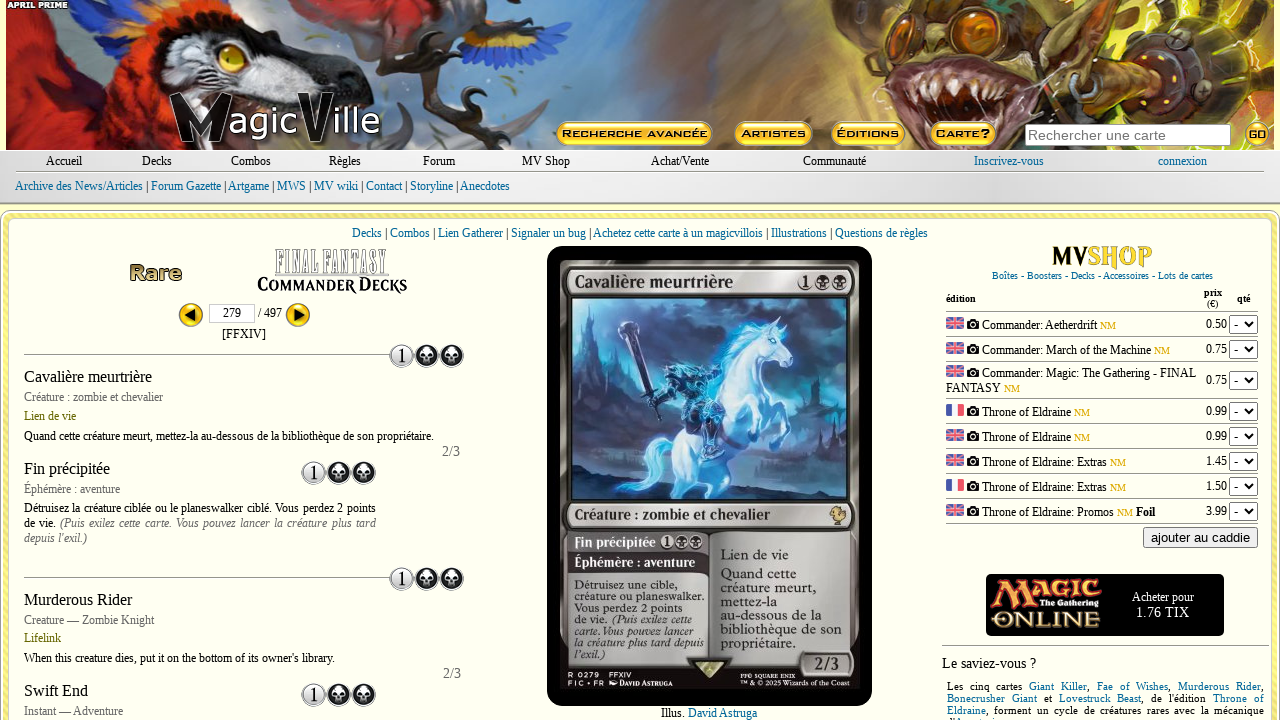

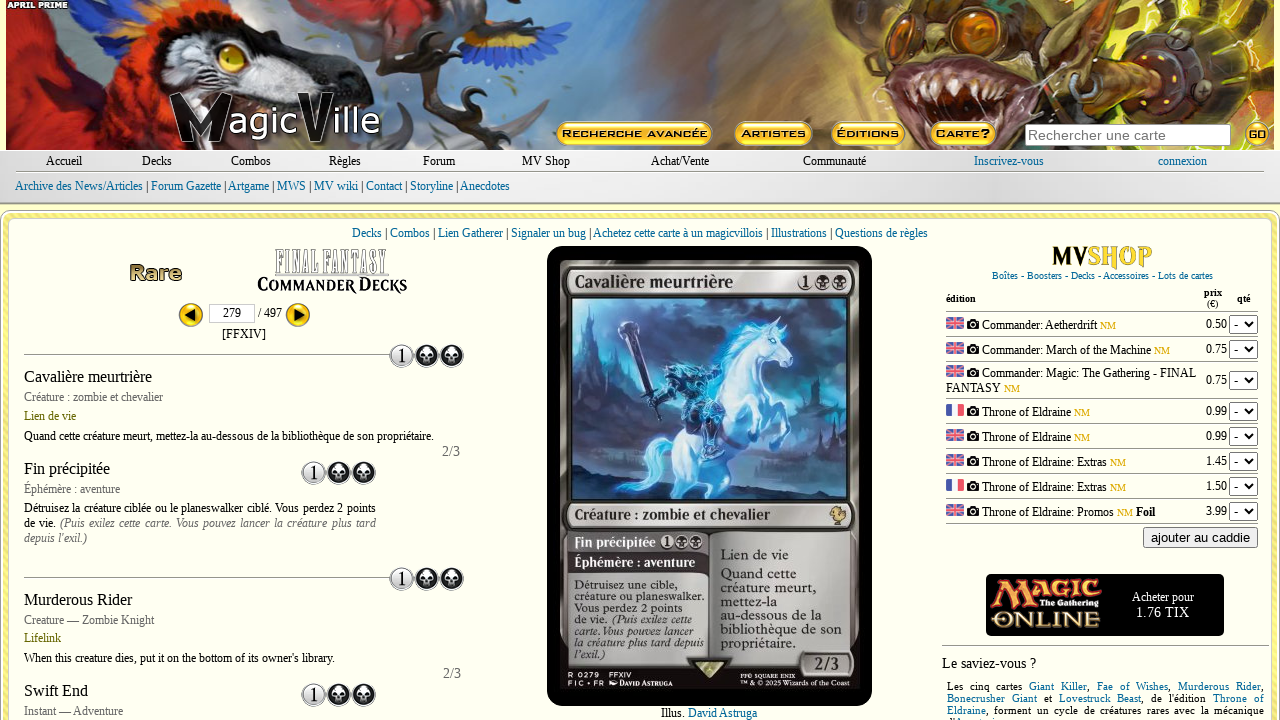